Tests input functionality by navigating to the Inputs page and filling a number input field

Starting URL: https://practice.cydeo.com/

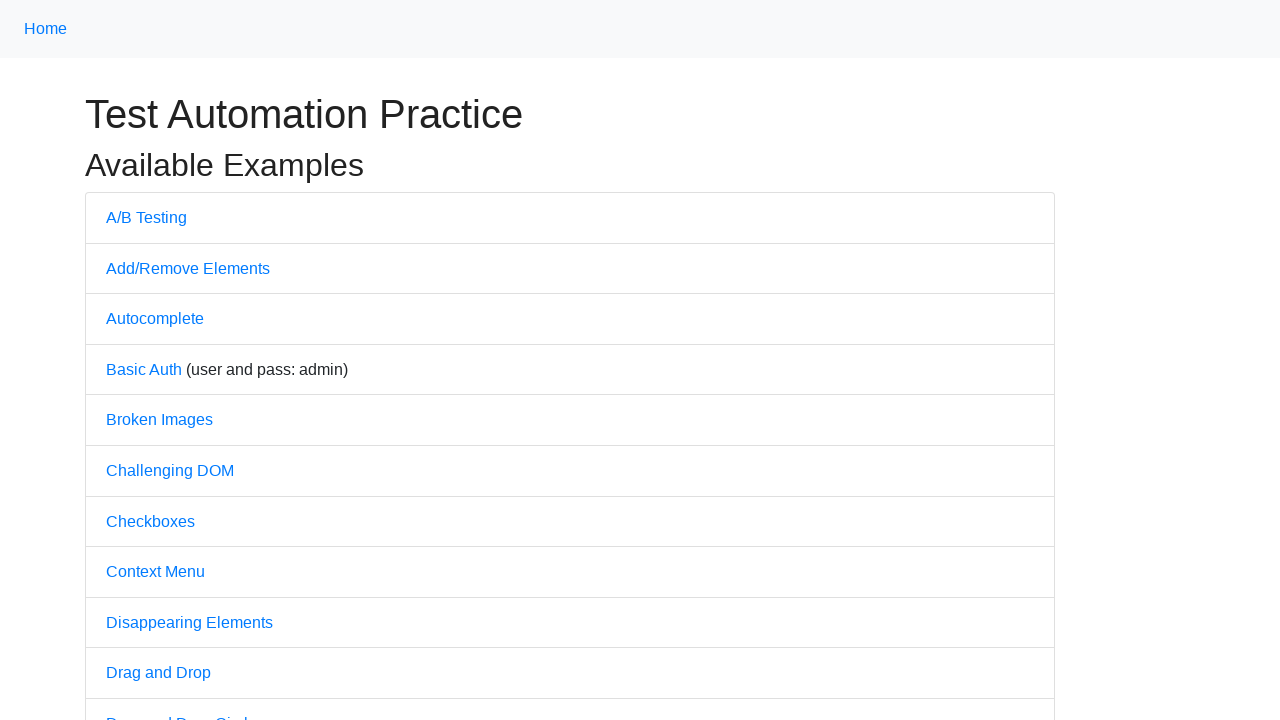

Clicked on Inputs link to navigate to inputs page at (128, 361) on internal:text="Inputs"i
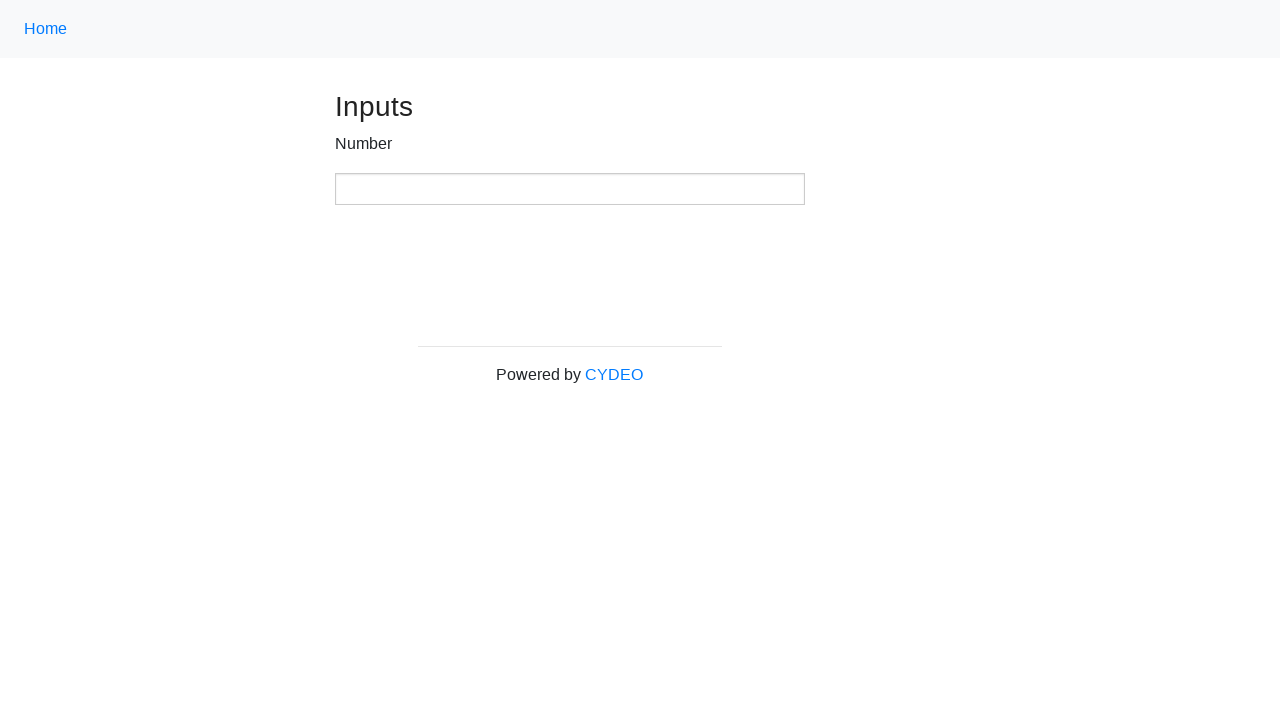

Filled number input field with value '123' on xpath=//input[@type='number']
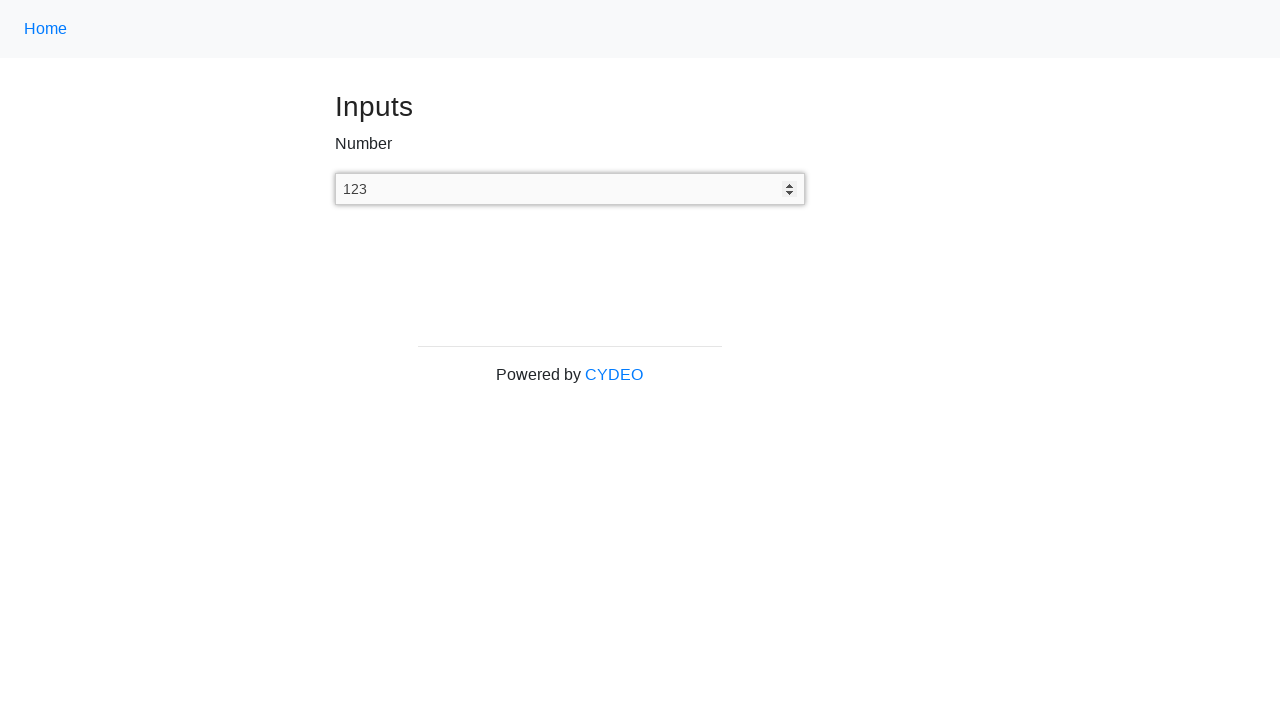

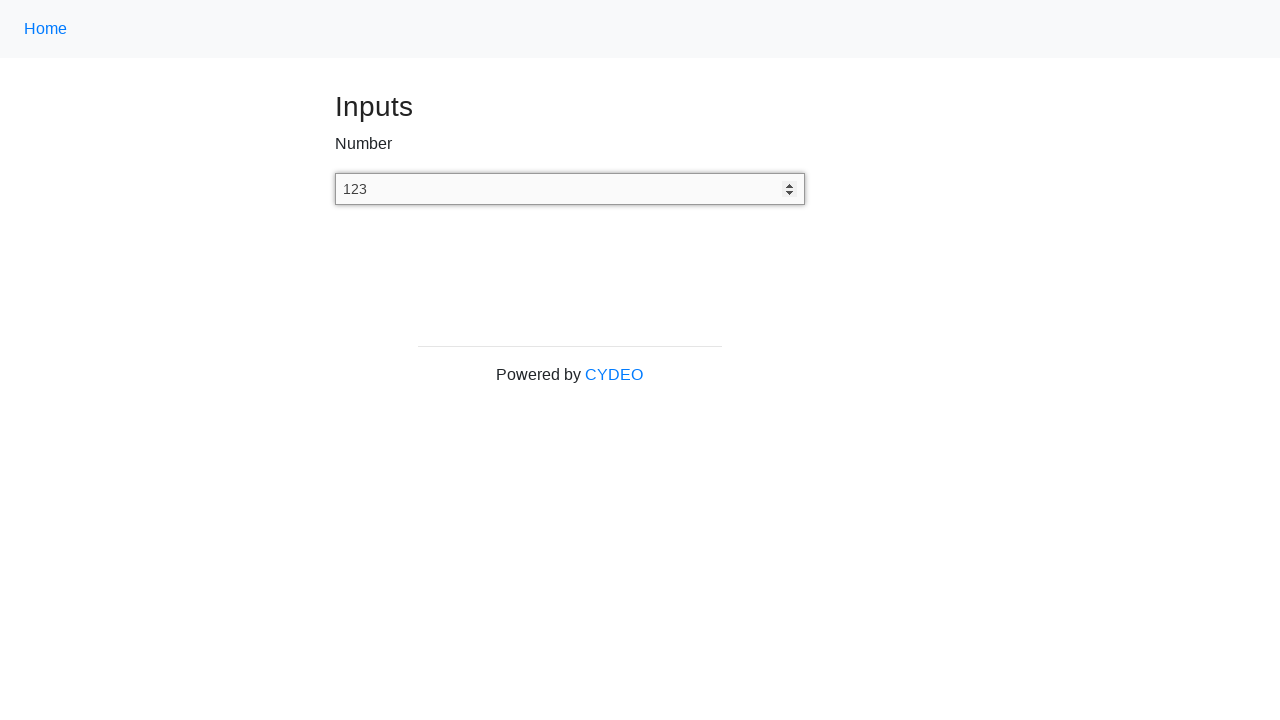